Tests a web form by entering text into an input field, clicking the submit button, and verifying that a success message is displayed.

Starting URL: https://www.selenium.dev/selenium/web/web-form.html

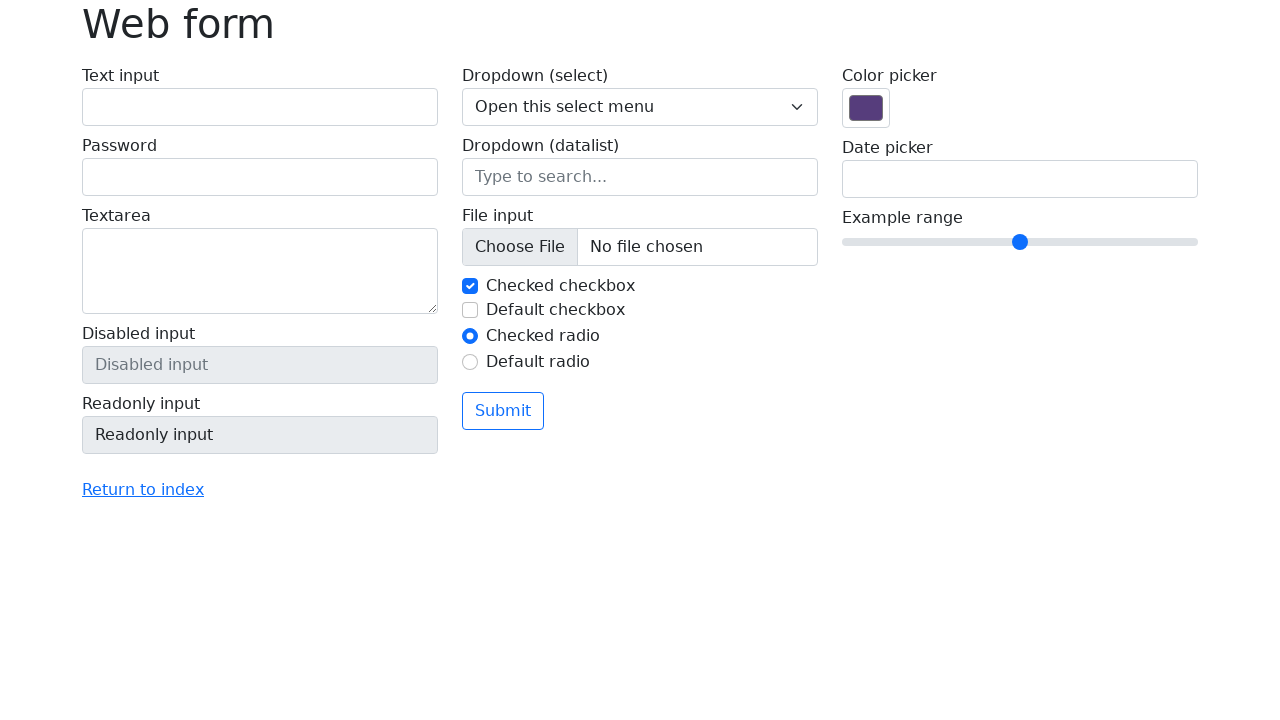

Filled text input with 'Selenium' on input[name='my-text']
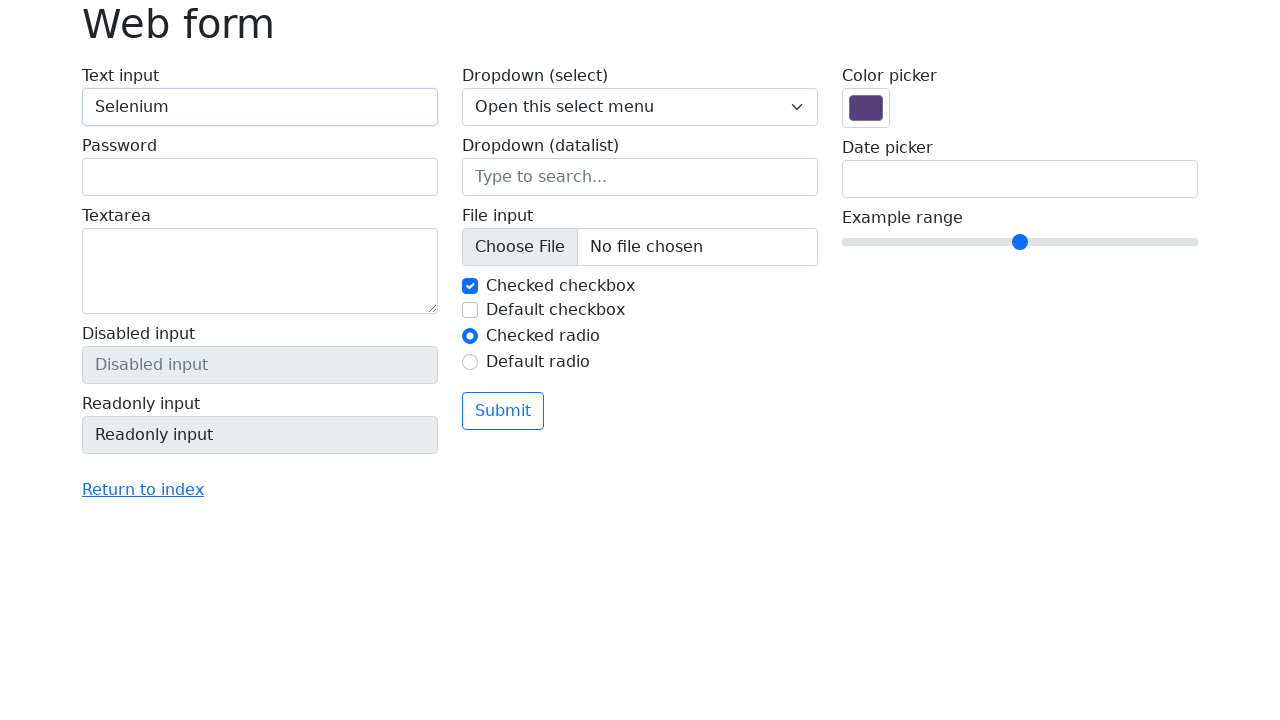

Clicked the submit button at (503, 411) on button
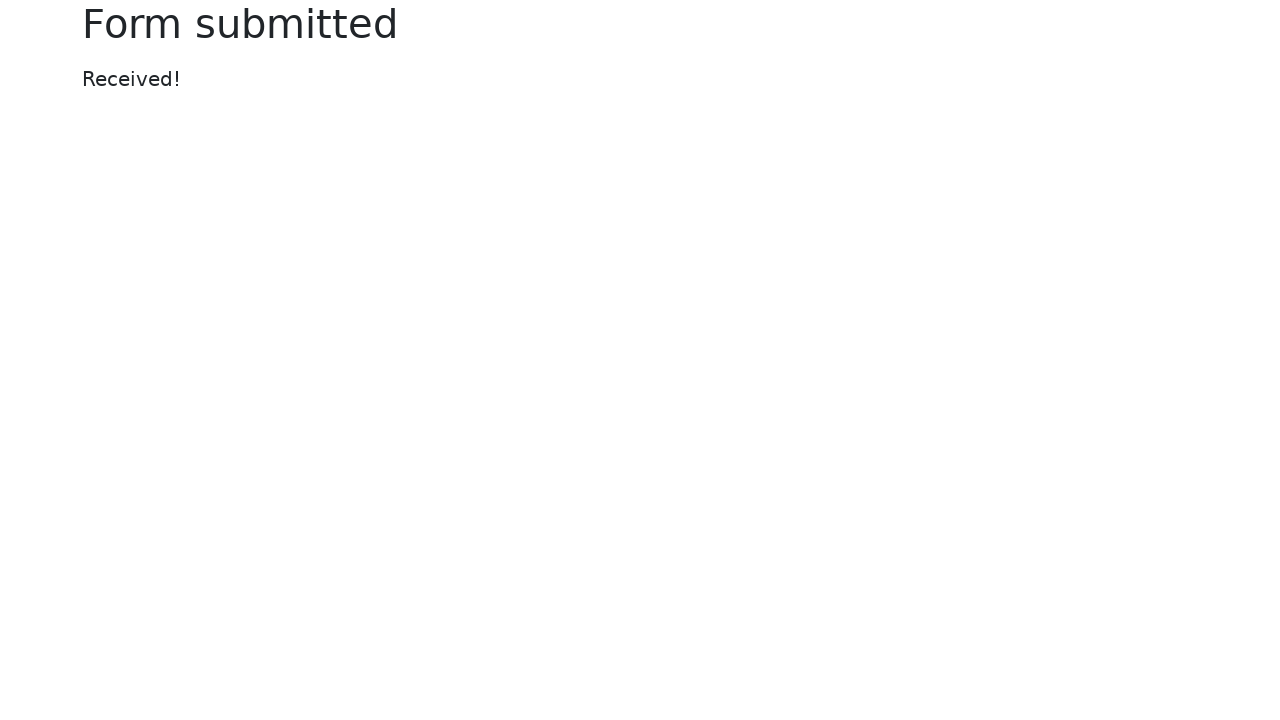

Success message element loaded
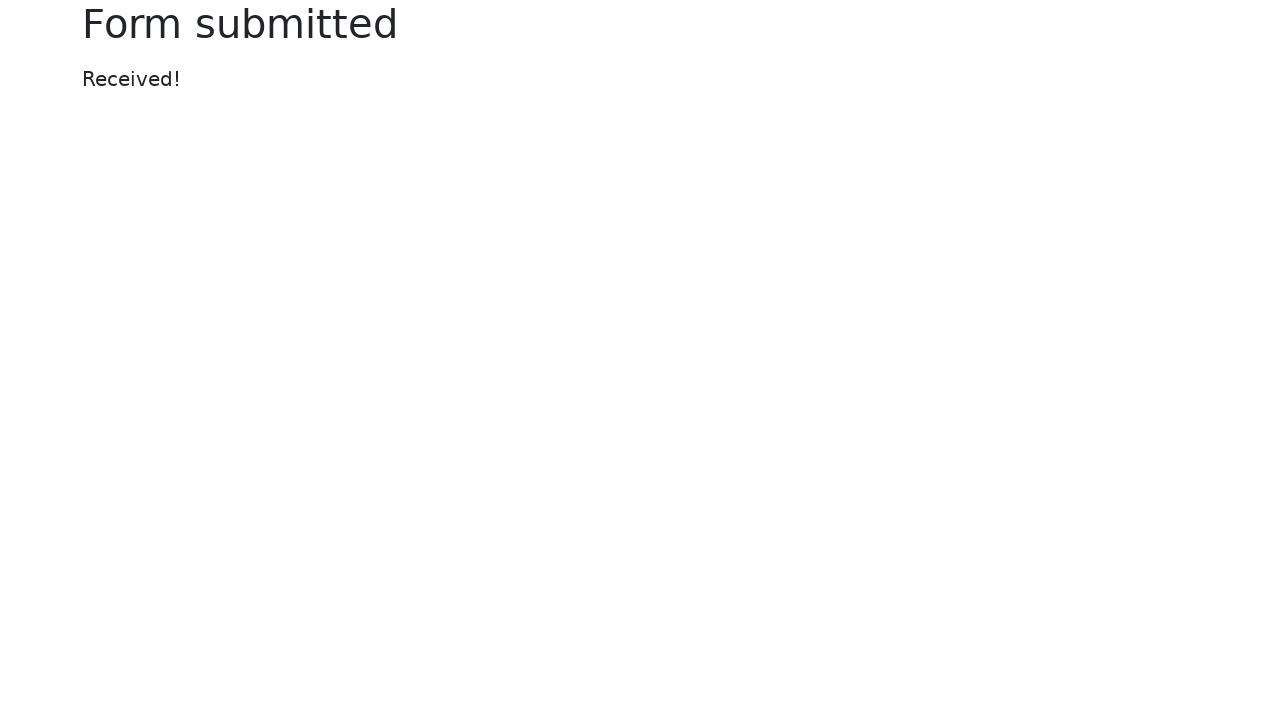

Located success message element
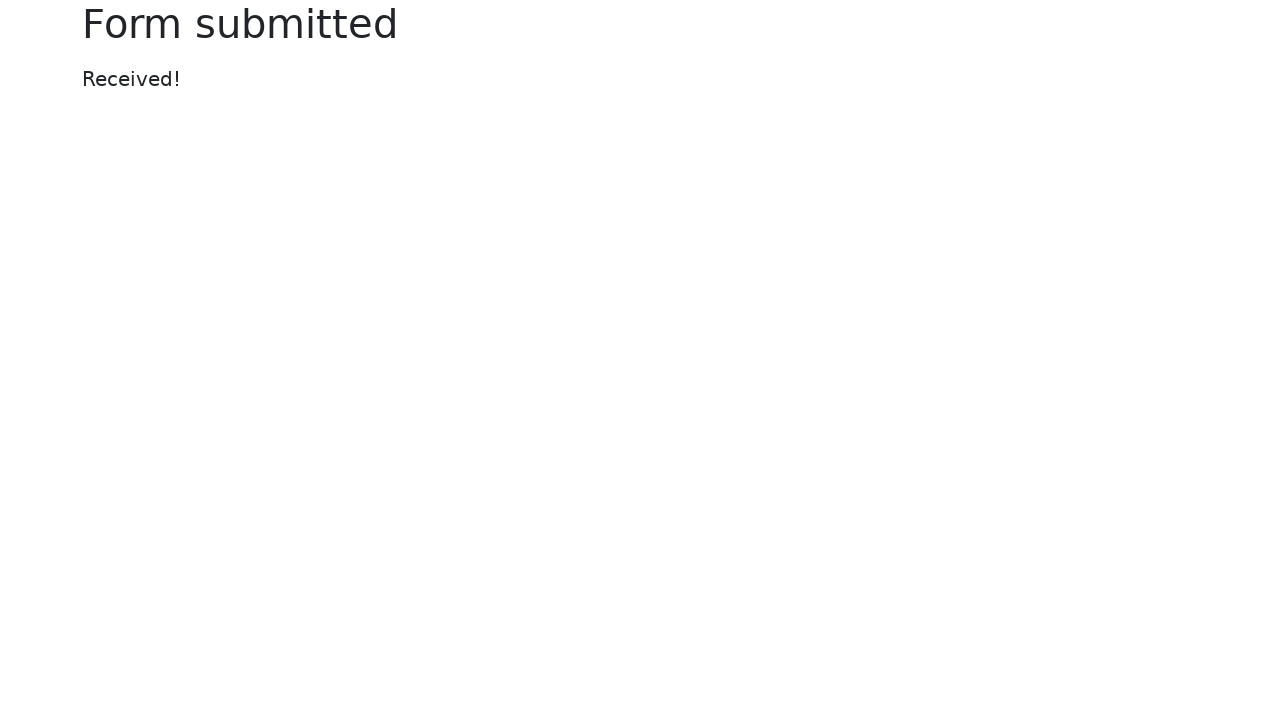

Verified success message displays 'Received!'
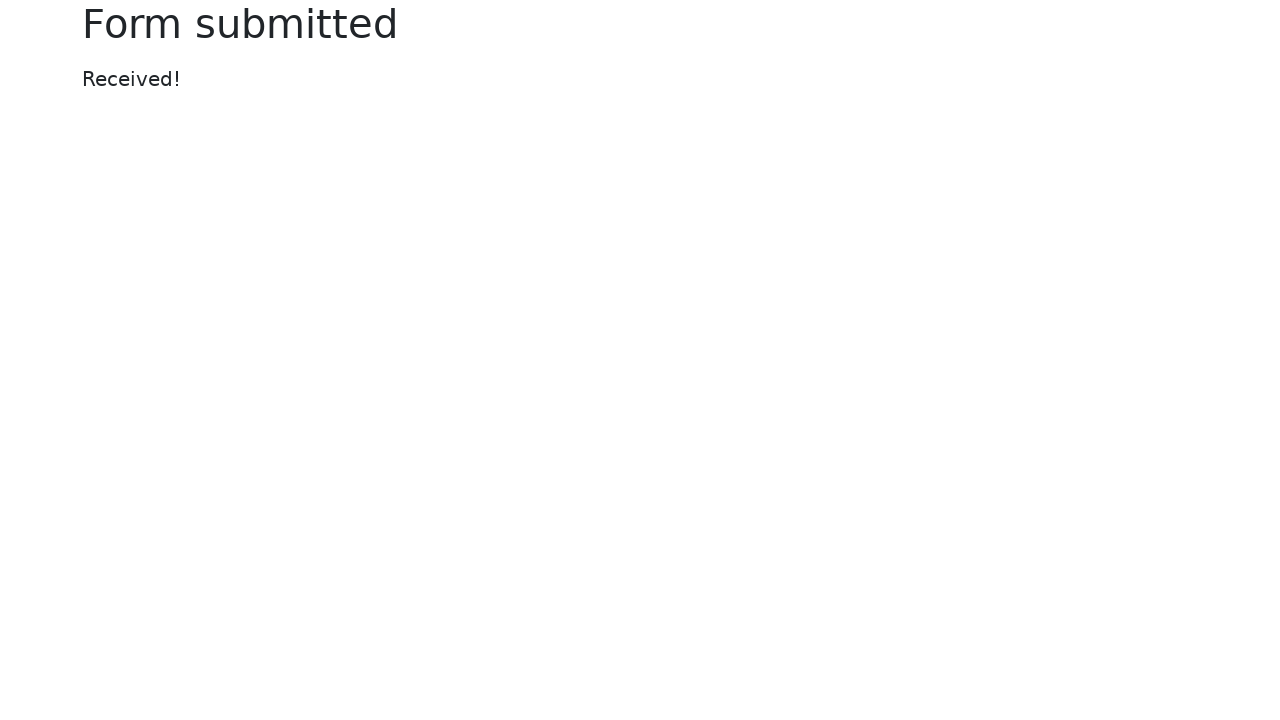

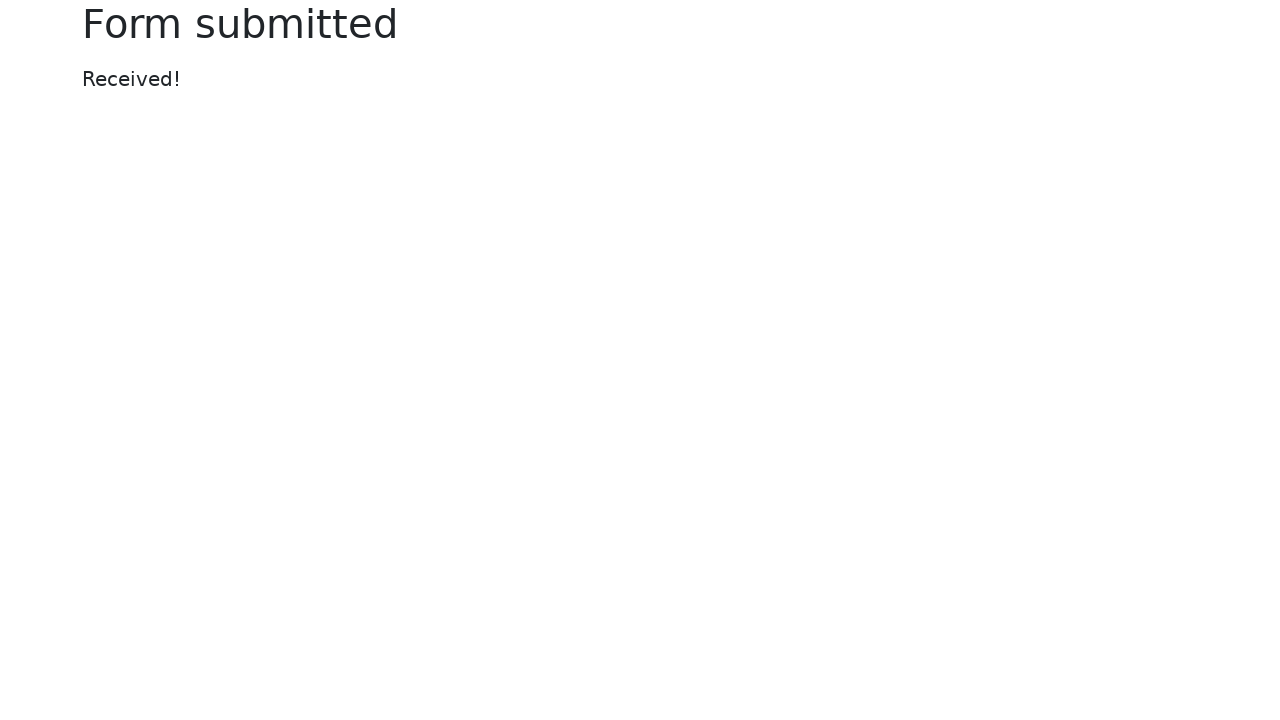